Tests navigation through Alerts, Frame & Windows menu items by clicking on different subsections

Starting URL: https://demoqa.com/automation-practice-form

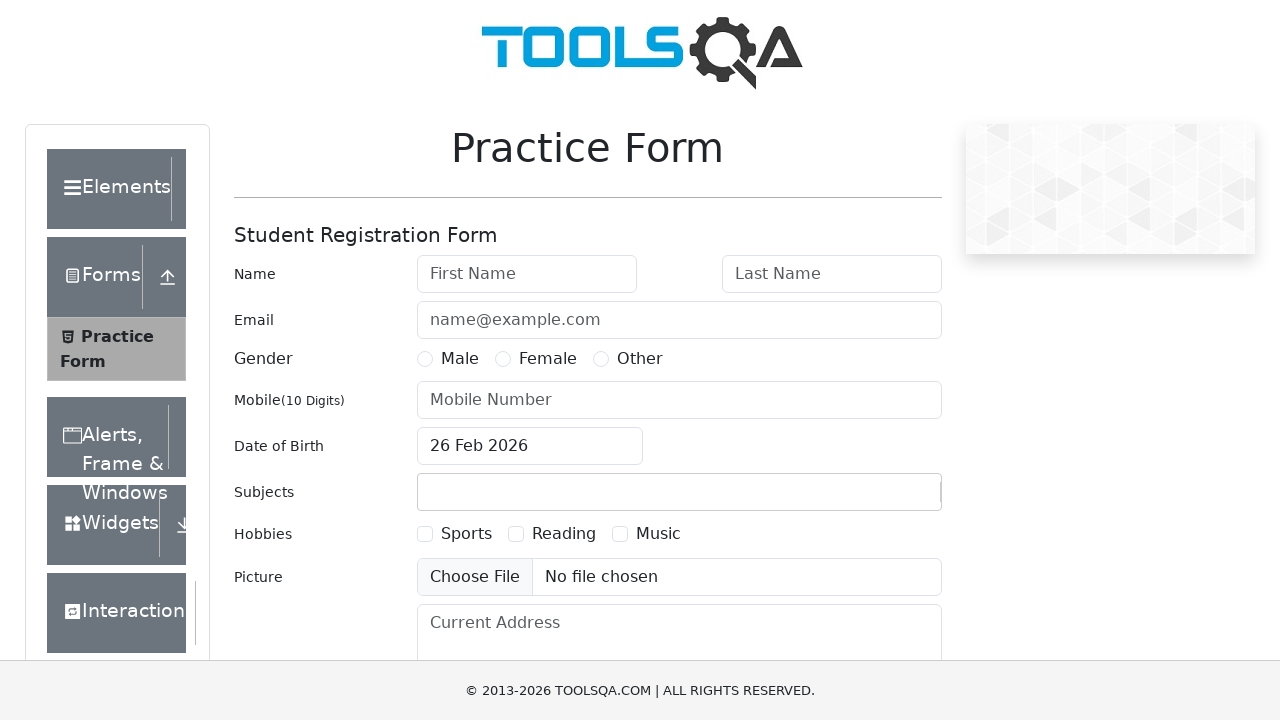

Clicked on 'Alerts, Frame & Windows' menu item at (107, 437) on xpath=//*[text()='Alerts, Frame & Windows']
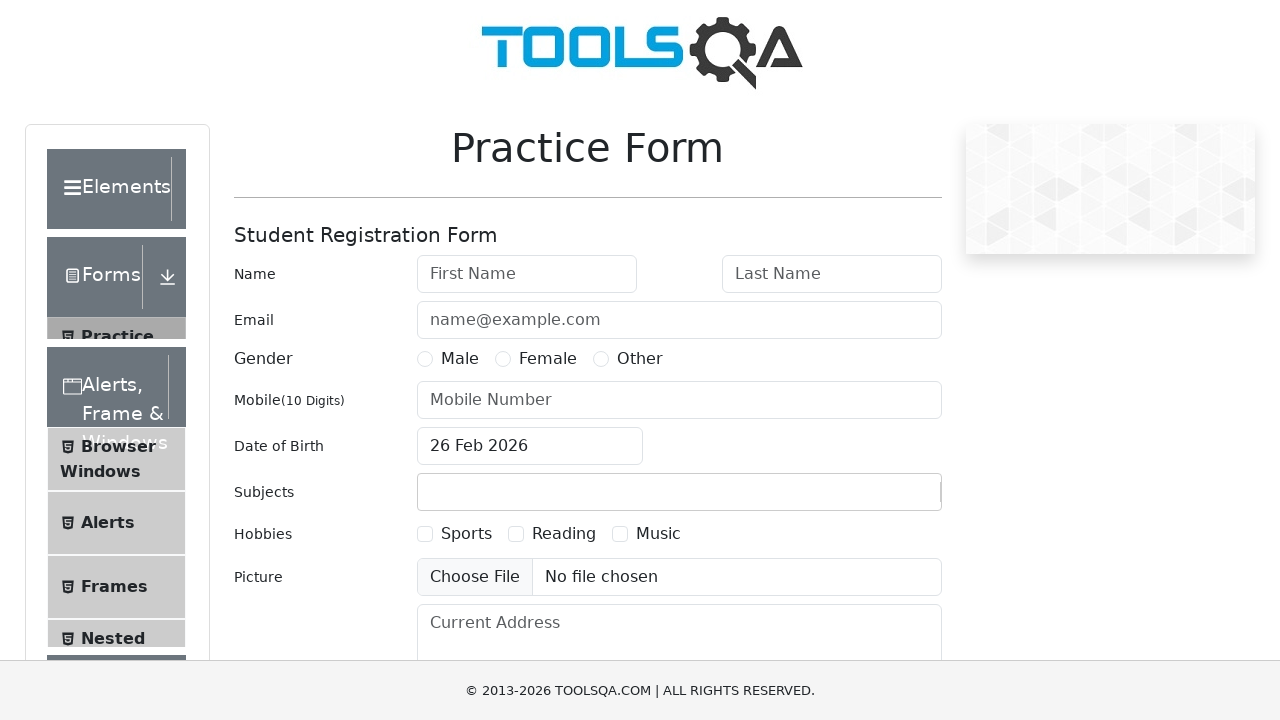

Clicked on 'Browser Windows' subsection at (118, 424) on xpath=//*[@class='left-pannel']//div[@class='element-group']//ul[@class='menu-li
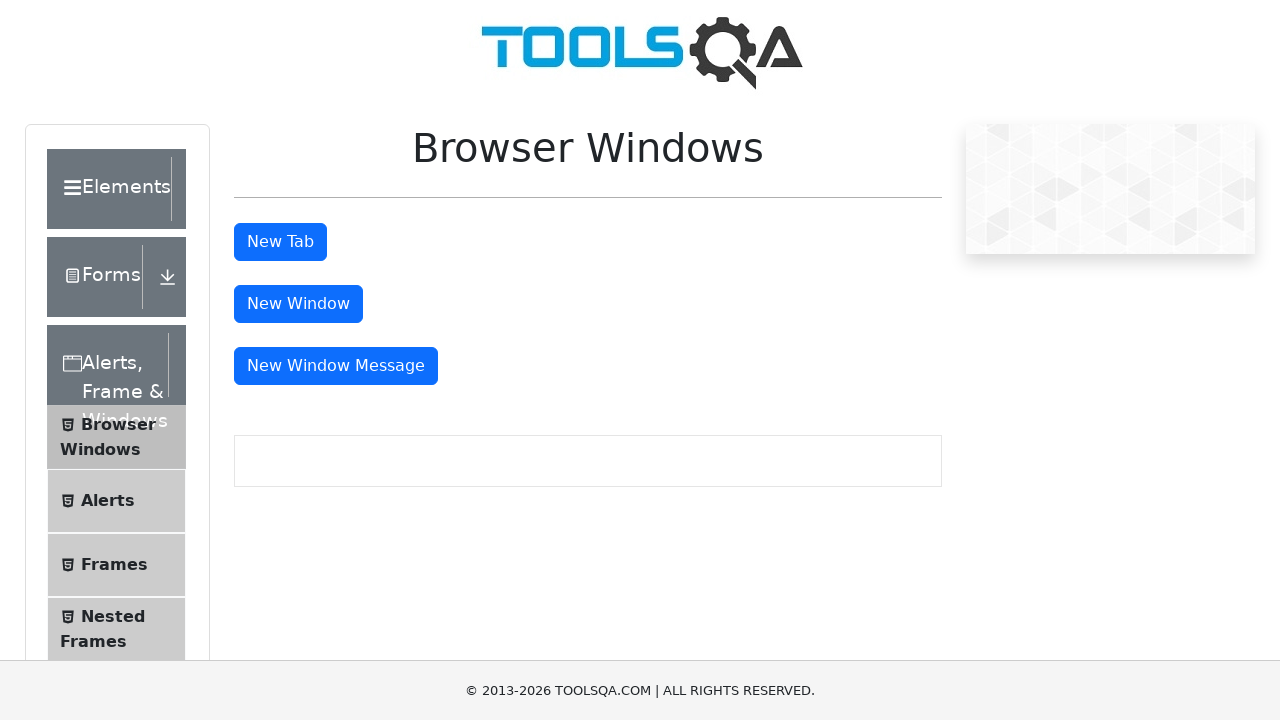

Clicked on 'Alerts' subsection at (108, 501) on xpath=//*[@class='left-pannel']//div[@class='element-group']//ul[@class='menu-li
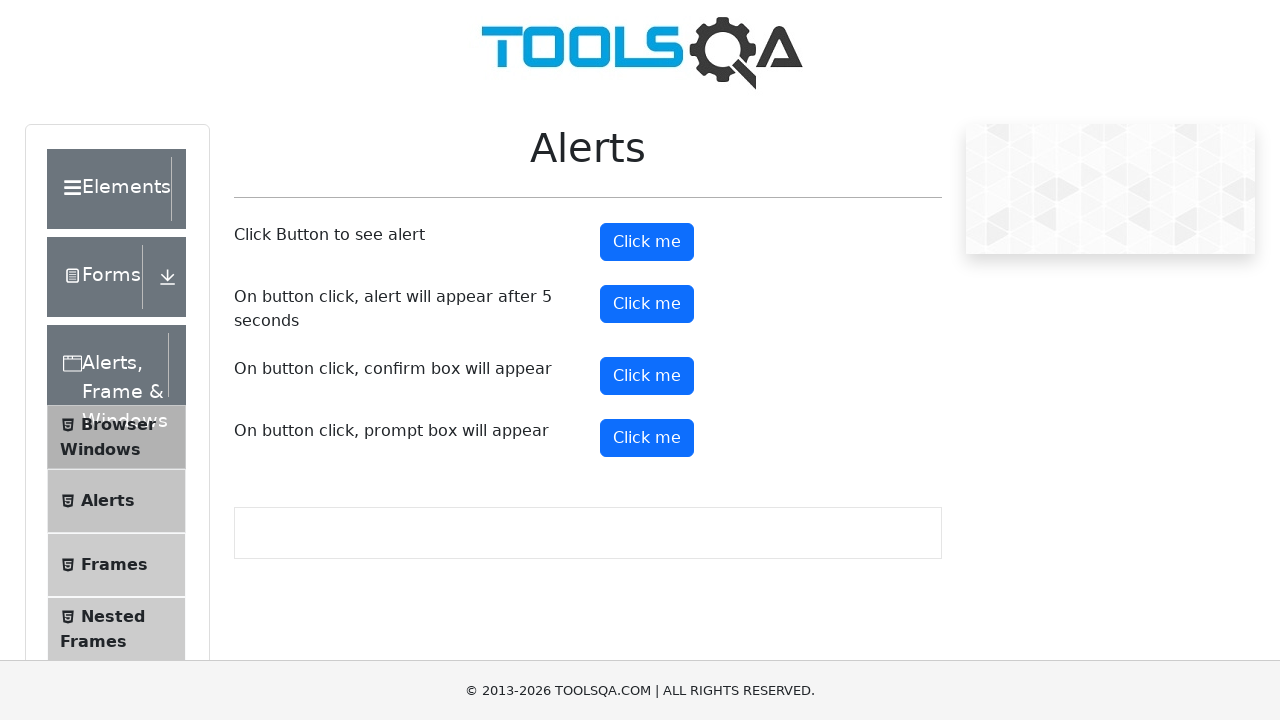

Clicked on 'Frames' subsection at (114, 565) on xpath=//*[@class='left-pannel']//div[@class='element-group']//ul[@class='menu-li
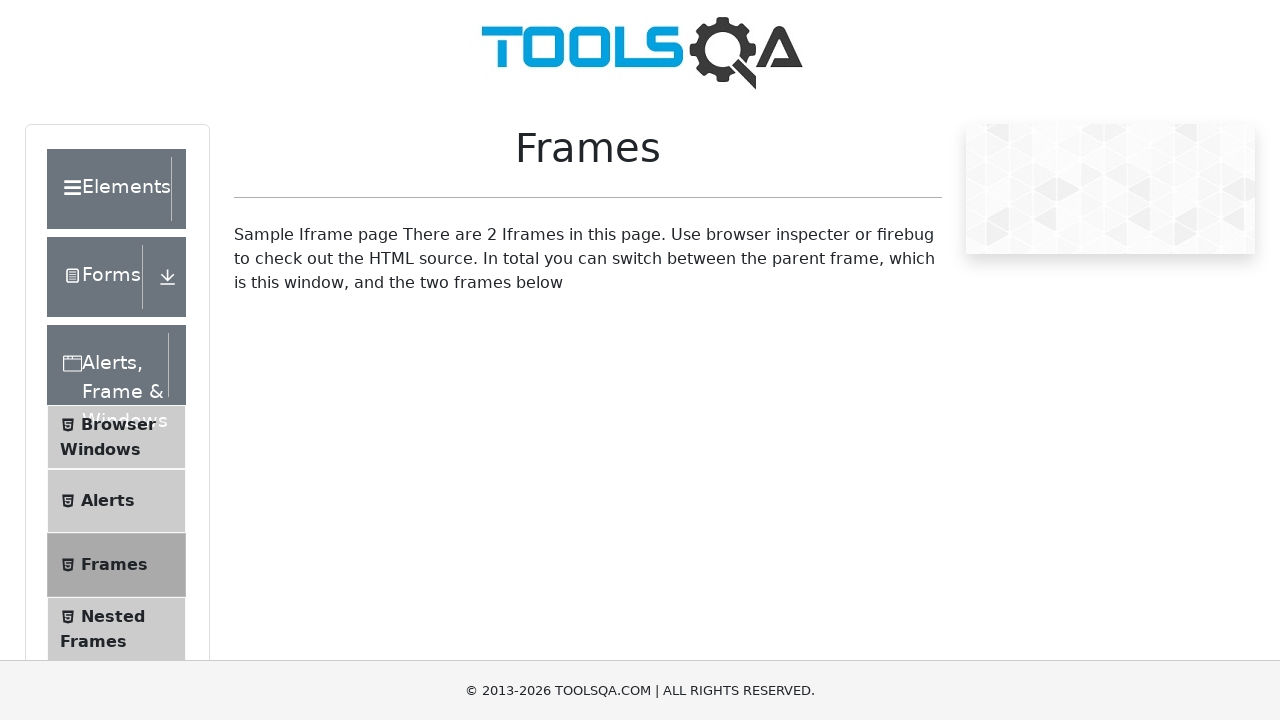

Clicked on 'Nested Frames' subsection at (113, 616) on xpath=//*[@class='left-pannel']//div[@class='element-group']//ul[@class='menu-li
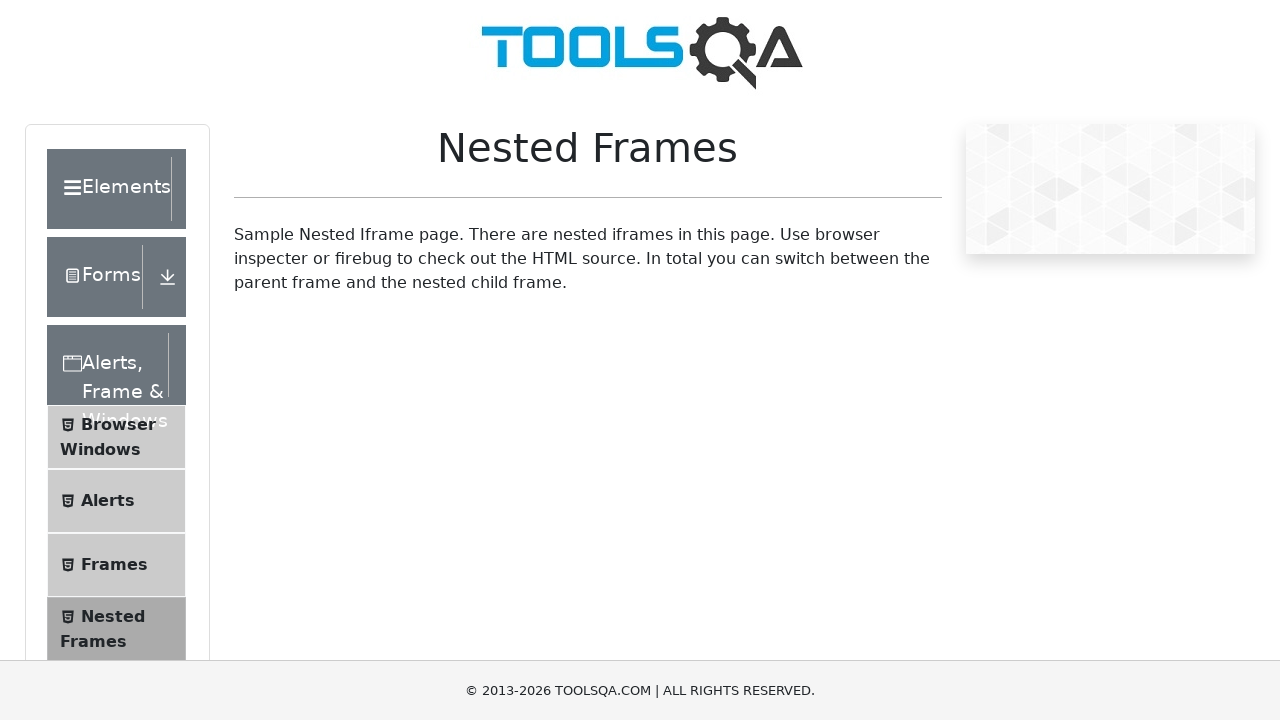

Clicked on 'Modal Dialogs' subsection at (108, 348) on xpath=//*[@class='left-pannel']//div[@class='element-group']//ul[@class='menu-li
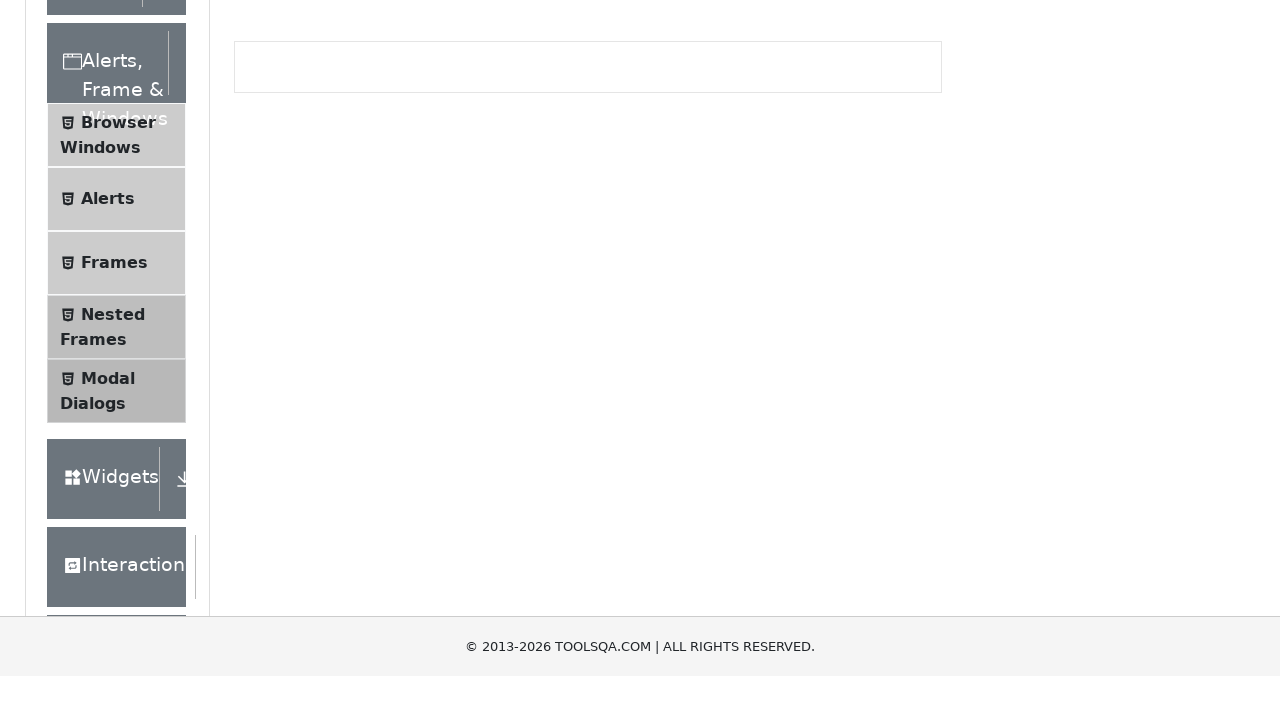

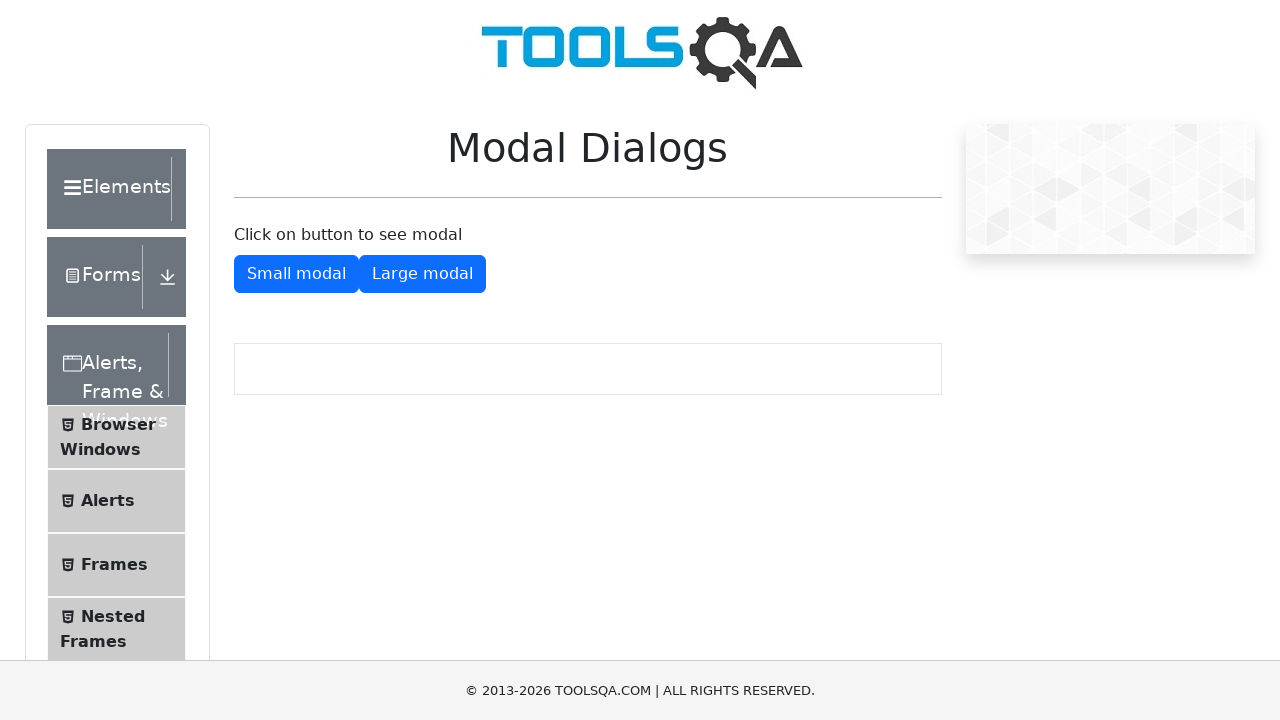